Verifies that the 6th product name is "Tomato - 1 Kg" using index-based selection

Starting URL: https://rahulshettyacademy.com/seleniumPractise/#/

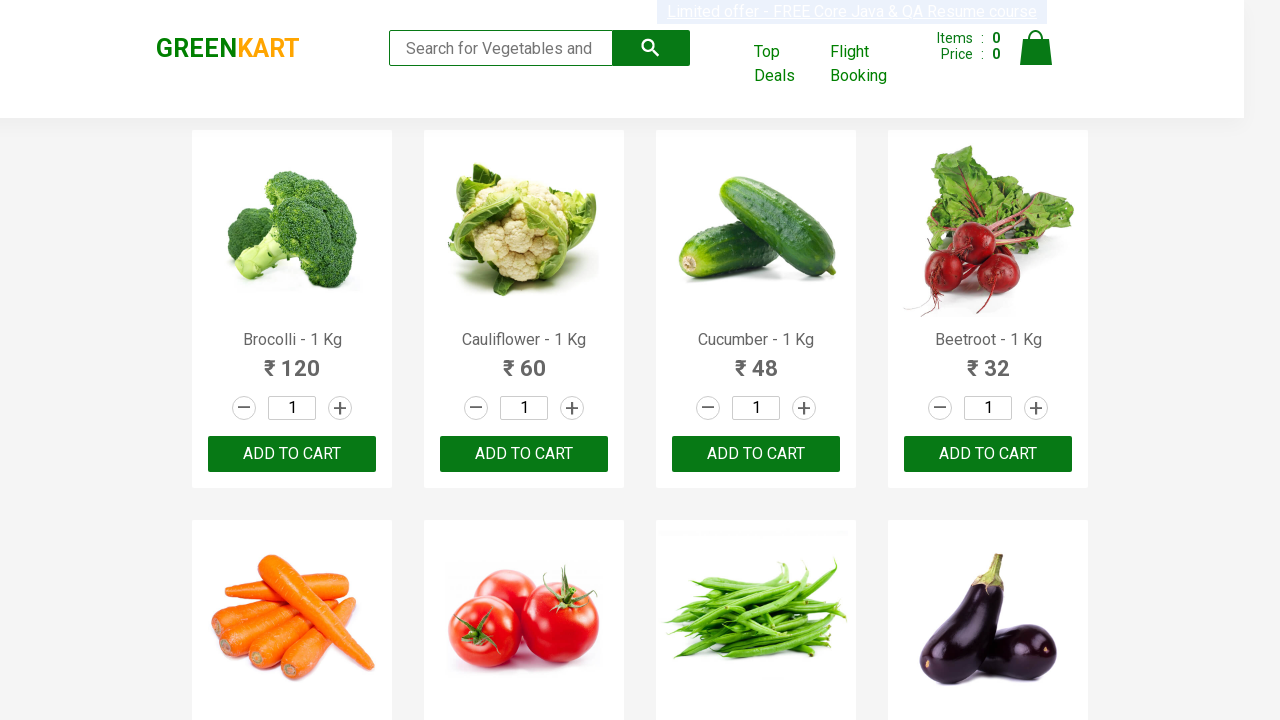

Waited for product names to load
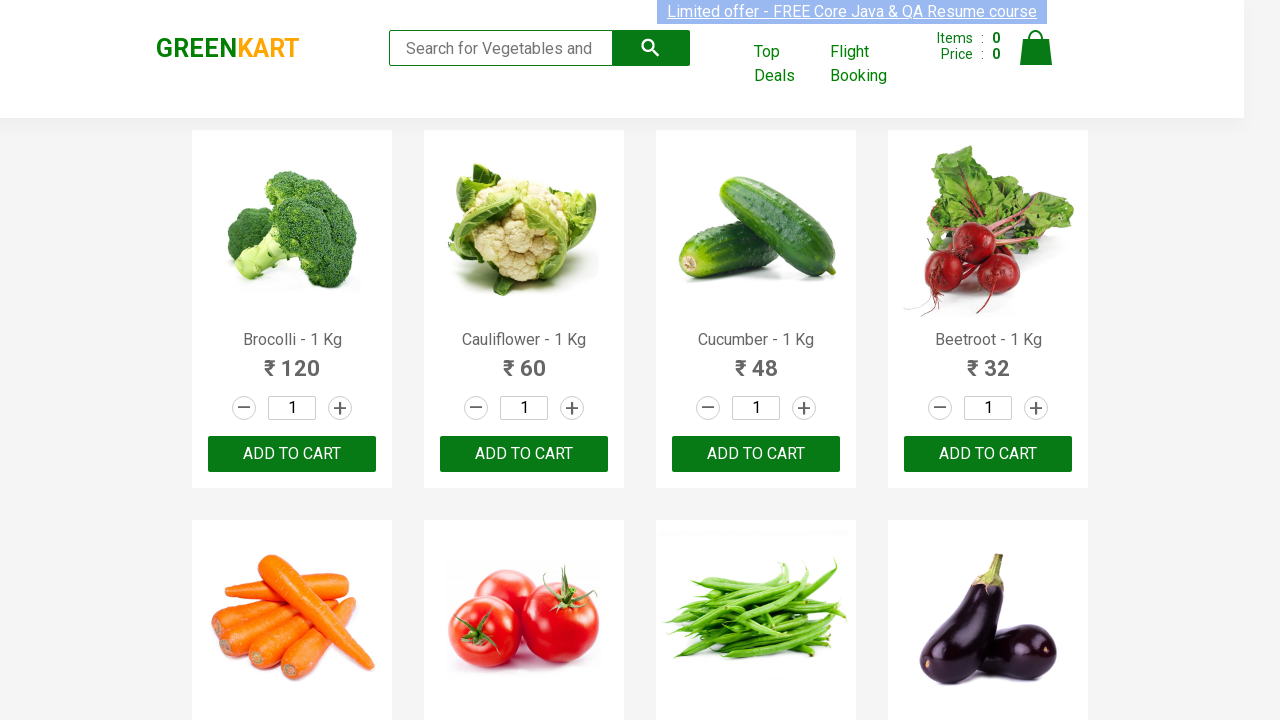

Retrieved 6th product name using index-based selection
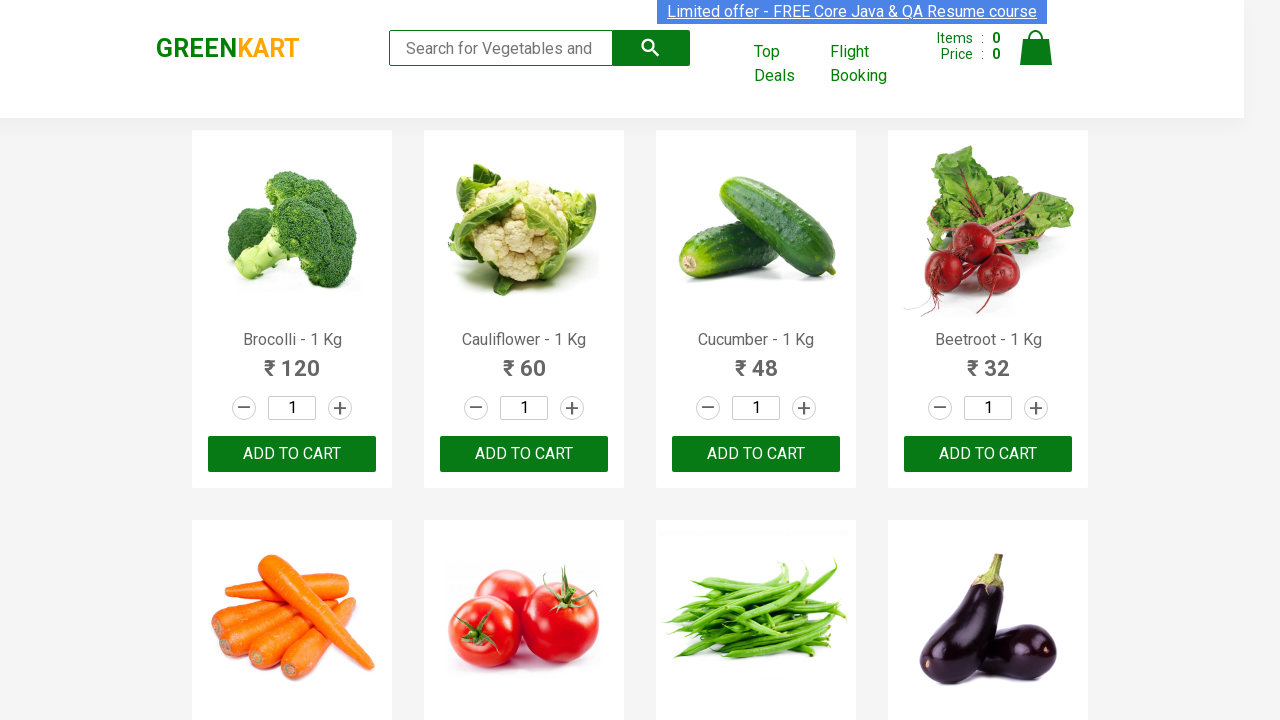

Verified that 6th product name is 'Tomato - 1 Kg'
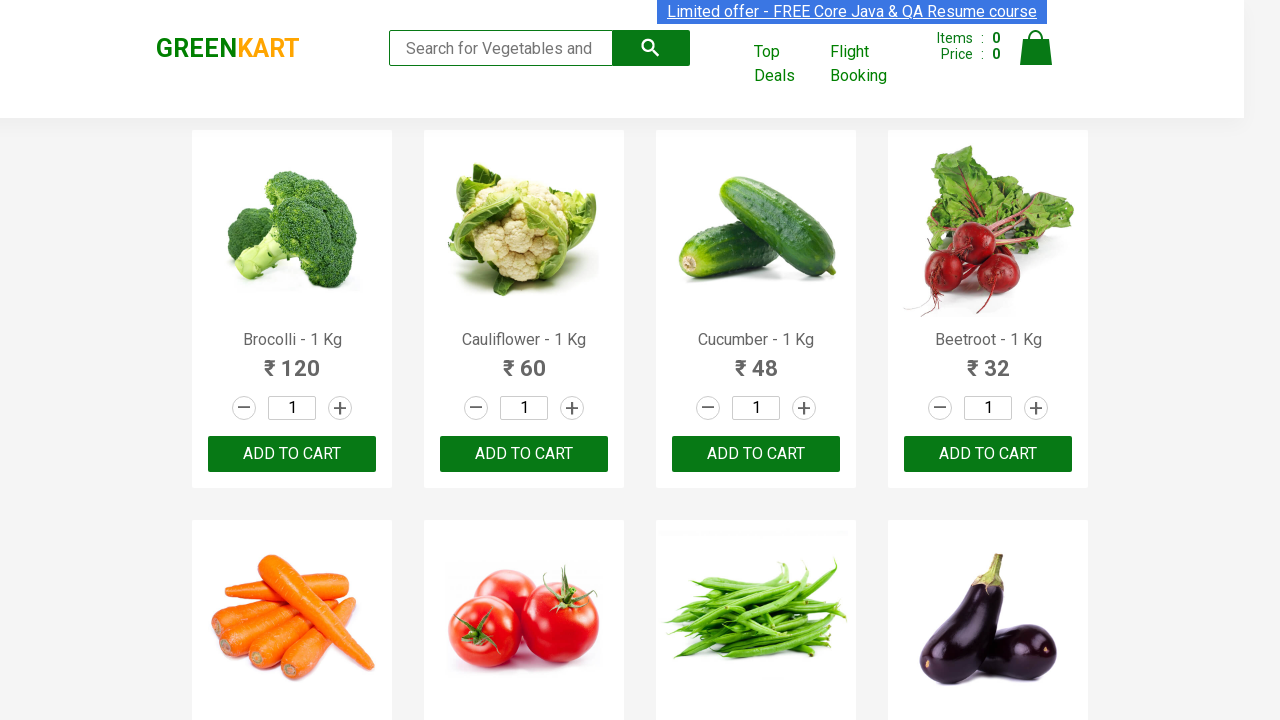

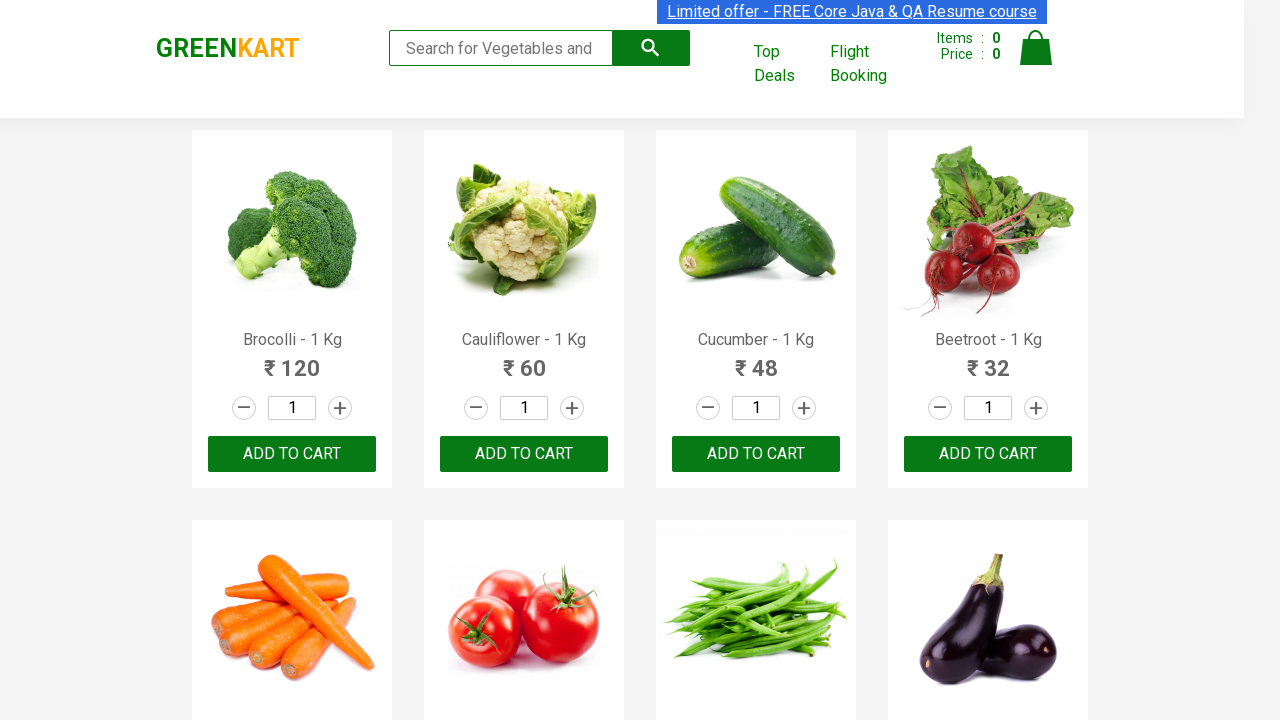